Tests a registration form by filling in first name, last name, email, phone, and city fields, then submitting and verifying successful registration message.

Starting URL: https://suninjuly.github.io/registration1.html

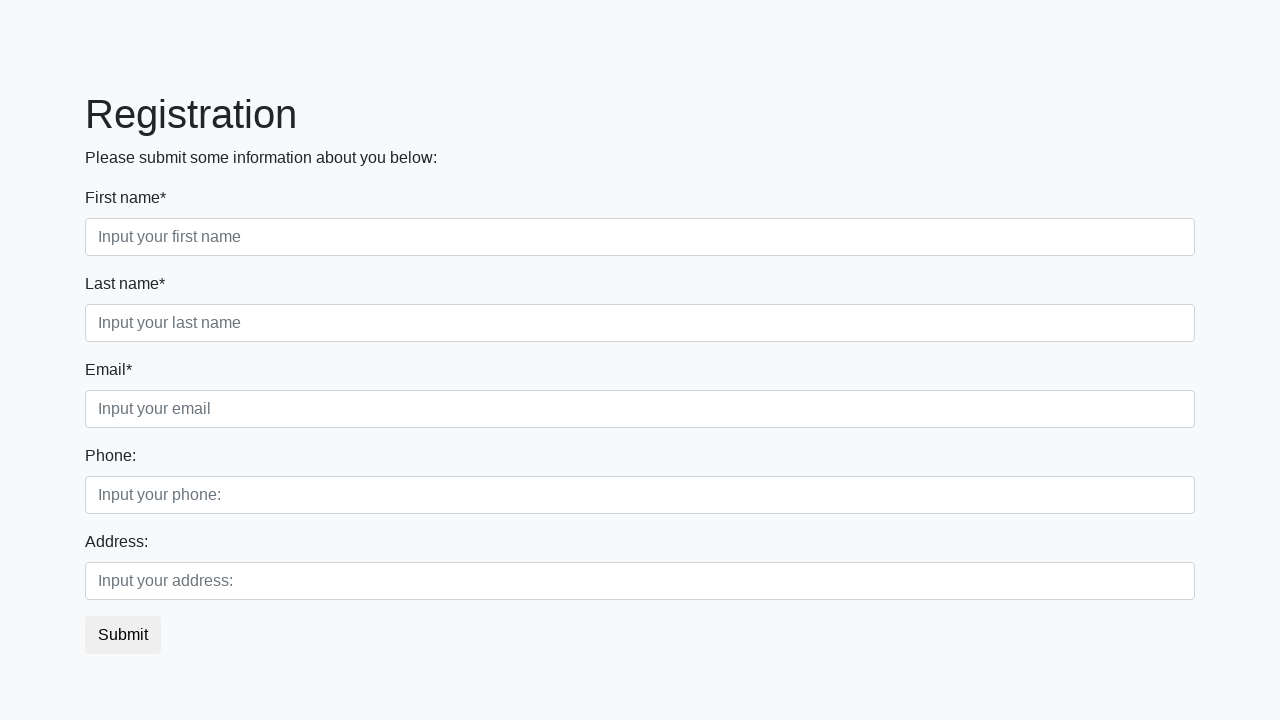

Filled first name field with 'Jasur' on input[placeholder='Input your first name']
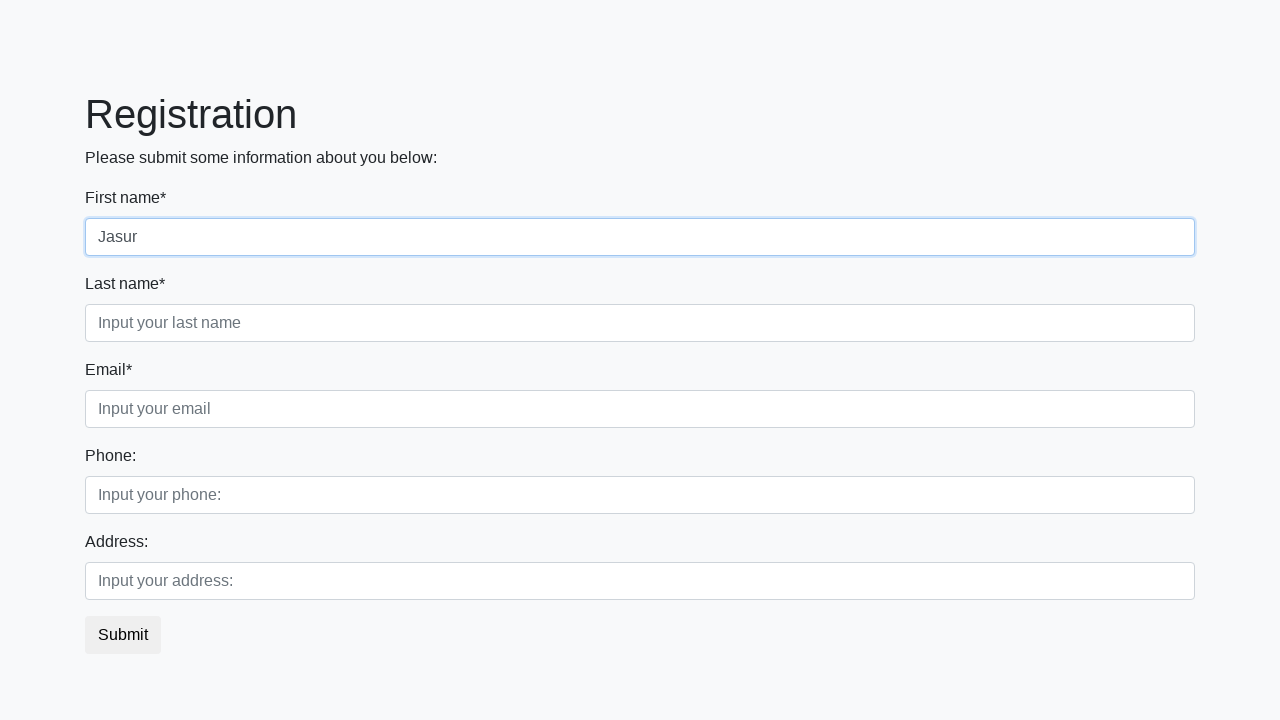

Filled last name field with 'Khabibullaev' on input[placeholder='Input your last name']
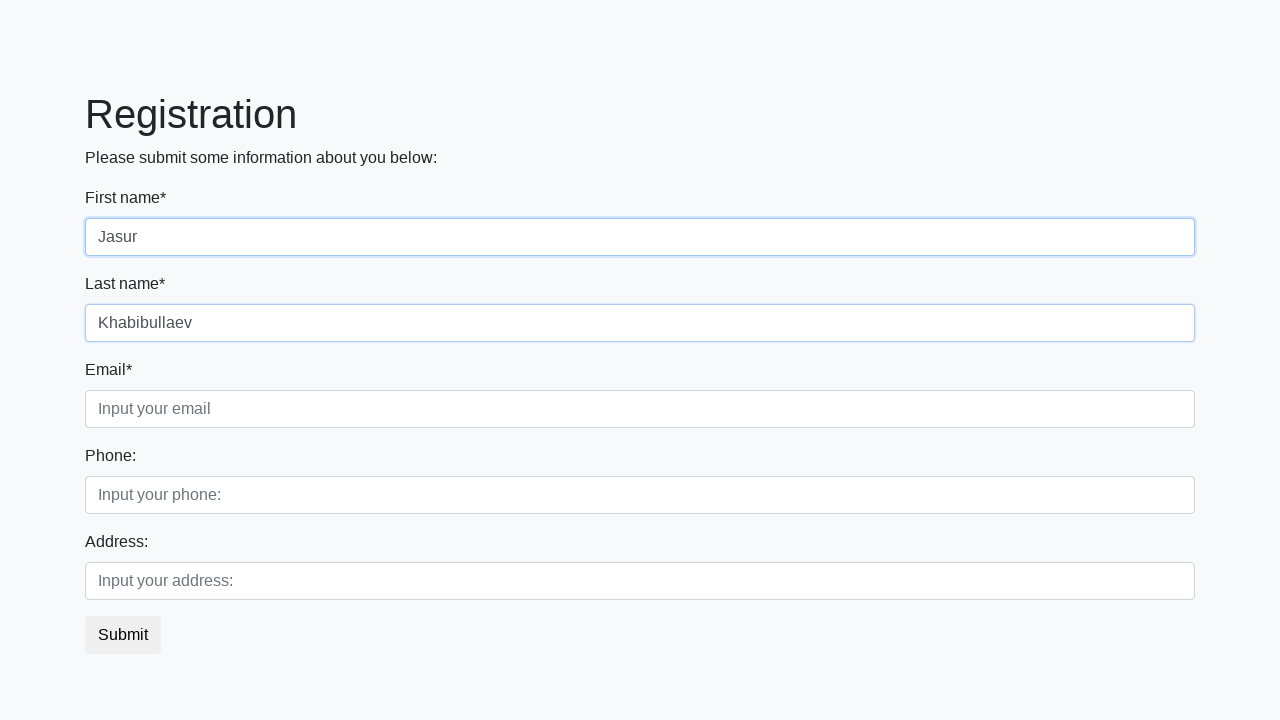

Filled email field with 'test@gmail.com' on input[placeholder='Input your email']
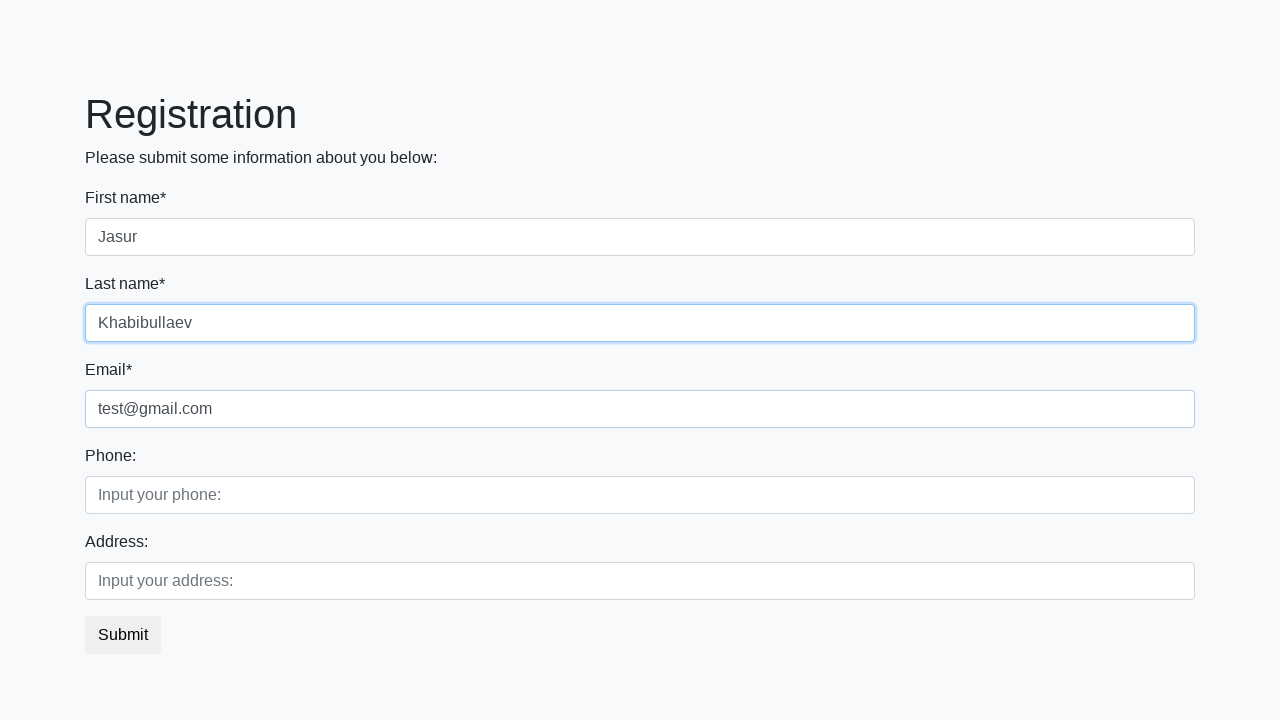

Filled phone number field with '+998991122233' on .second_block input.first
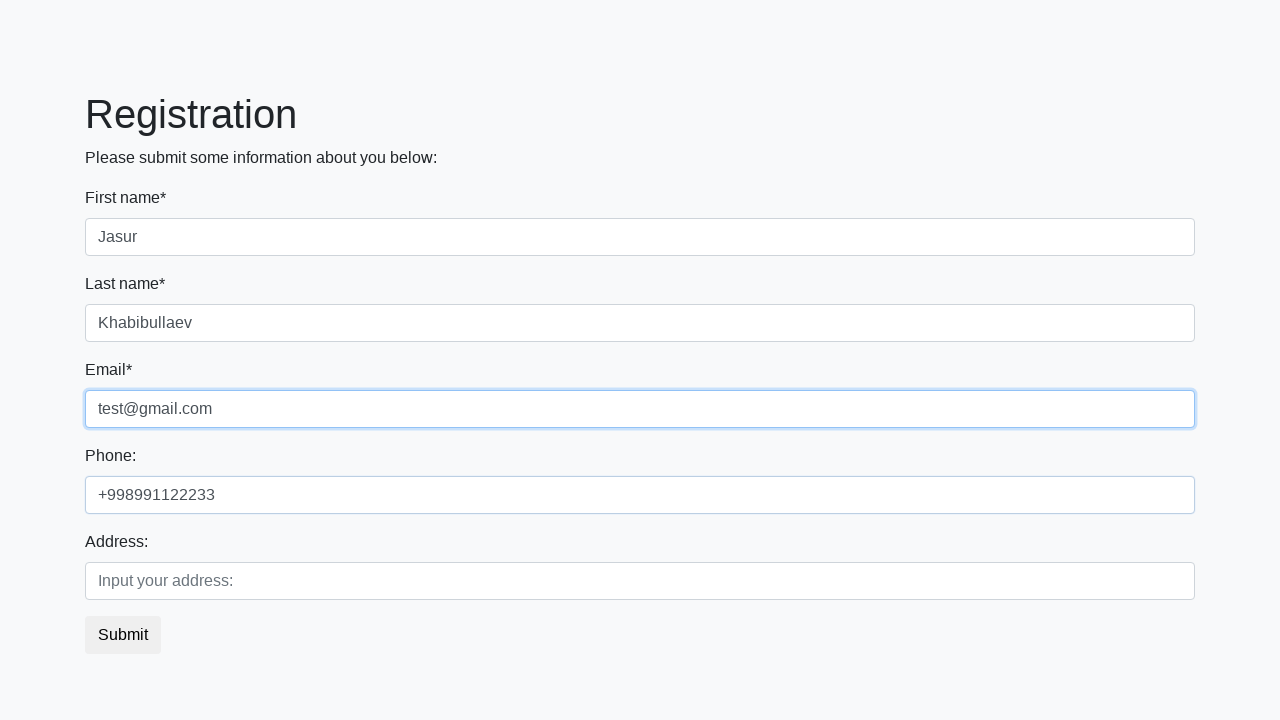

Filled city field with 'Tashkent' on .second_block input.second
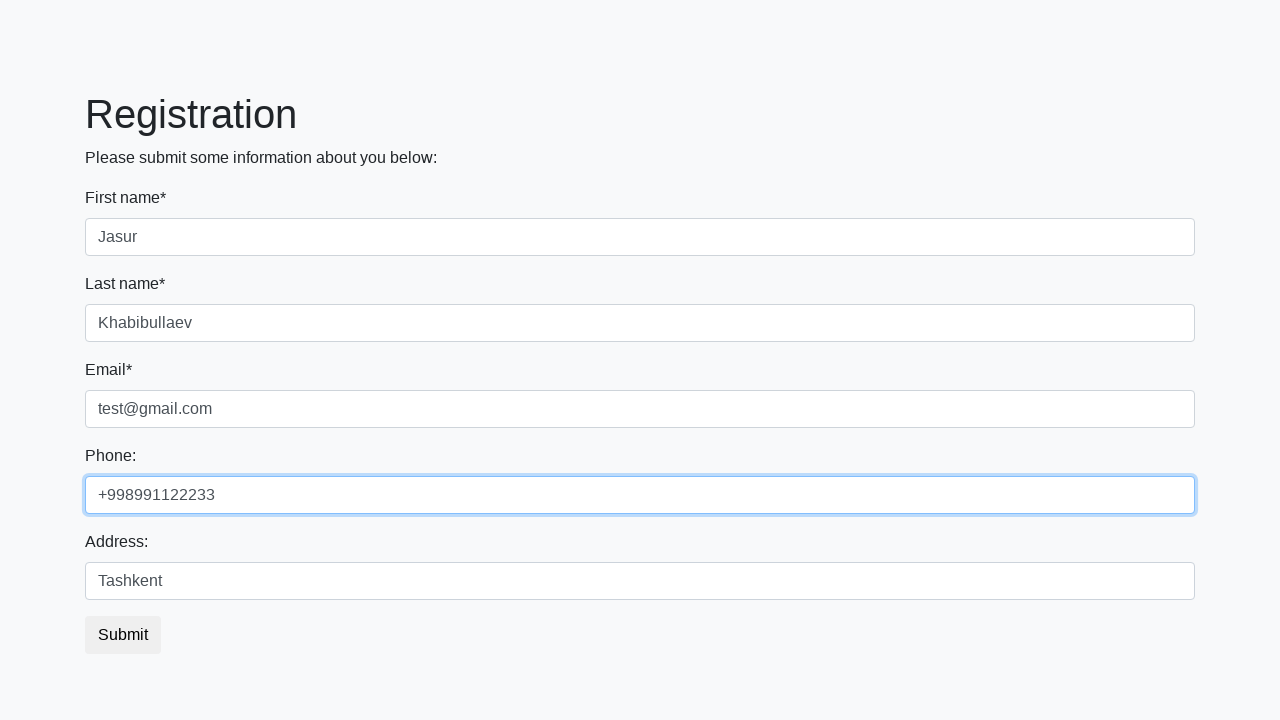

Clicked submit button to register at (123, 635) on [type='submit']
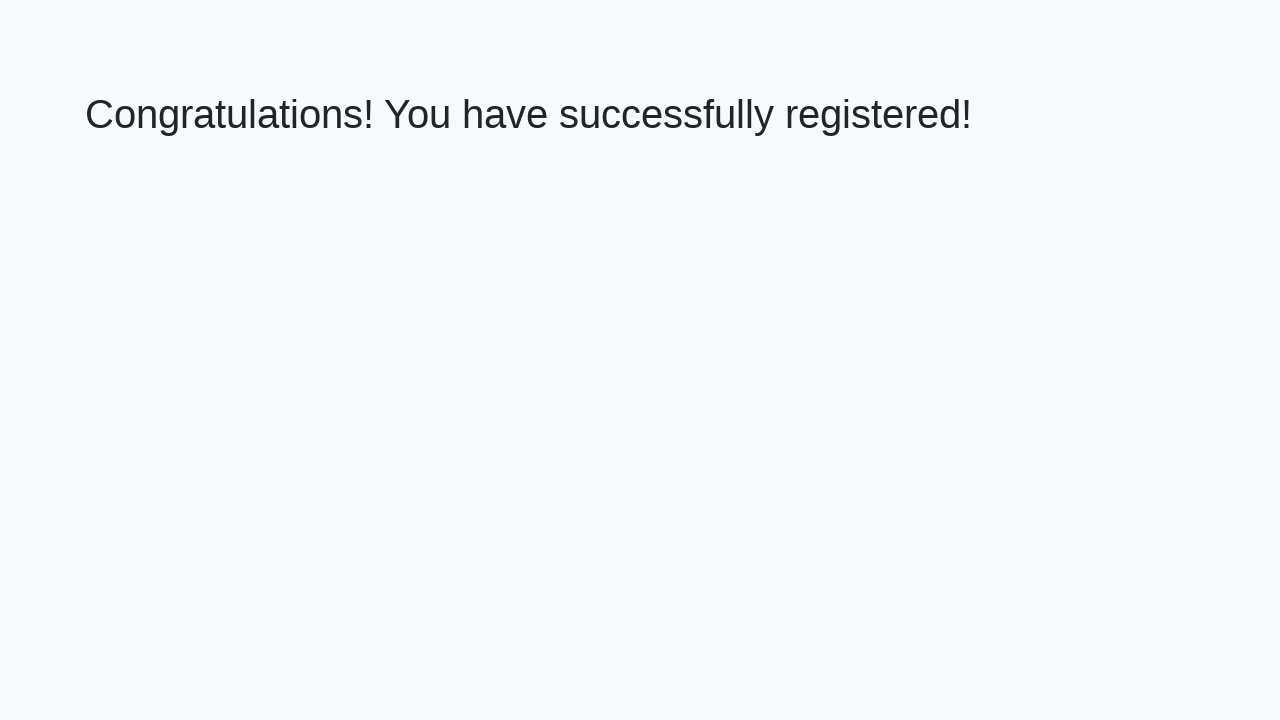

Waited for success message container to appear
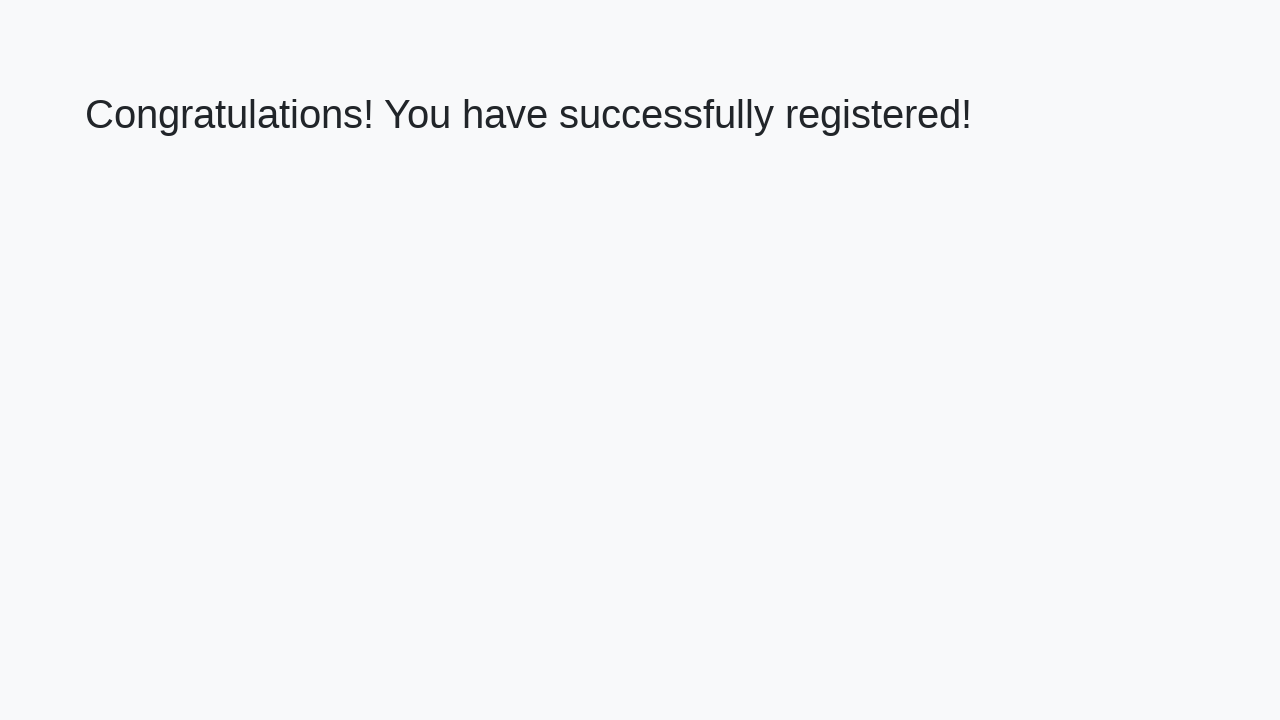

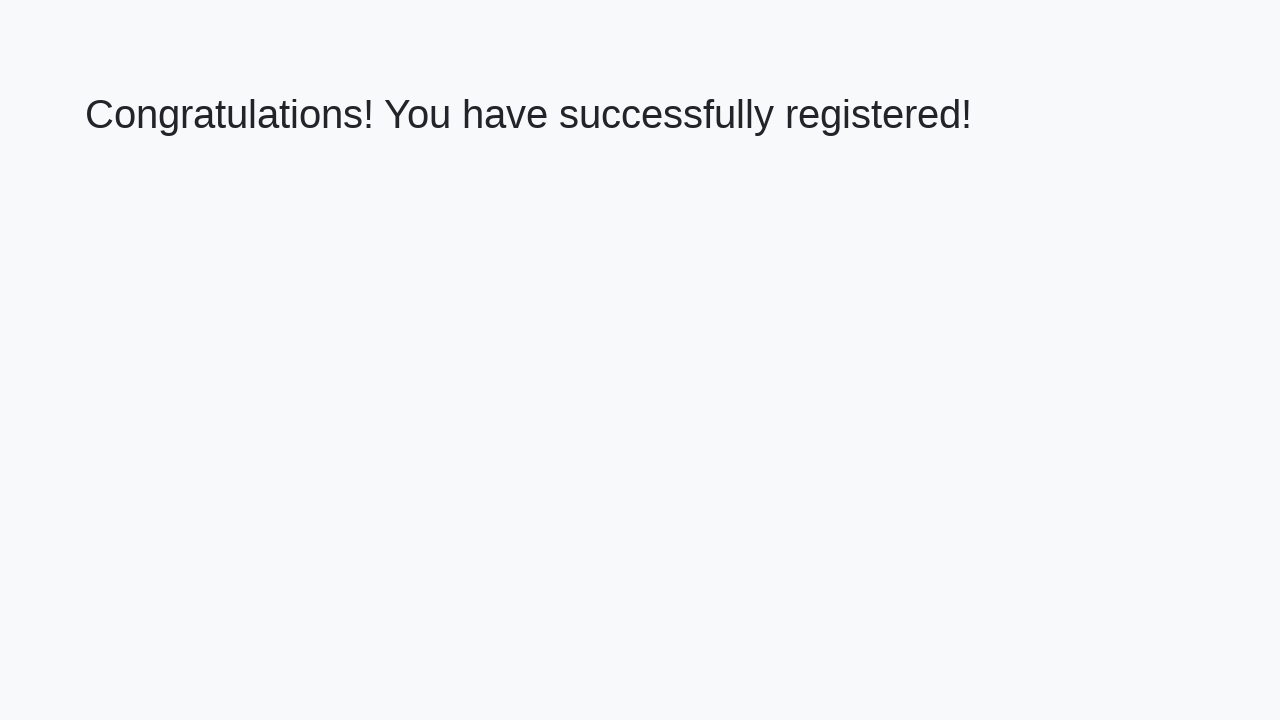